Opens multiple links in new tabs/windows by sending keyboard shortcuts to footer links, then uses a different iteration method to close each window

Starting URL: https://rahulshettyacademy.com/AutomationPractice/

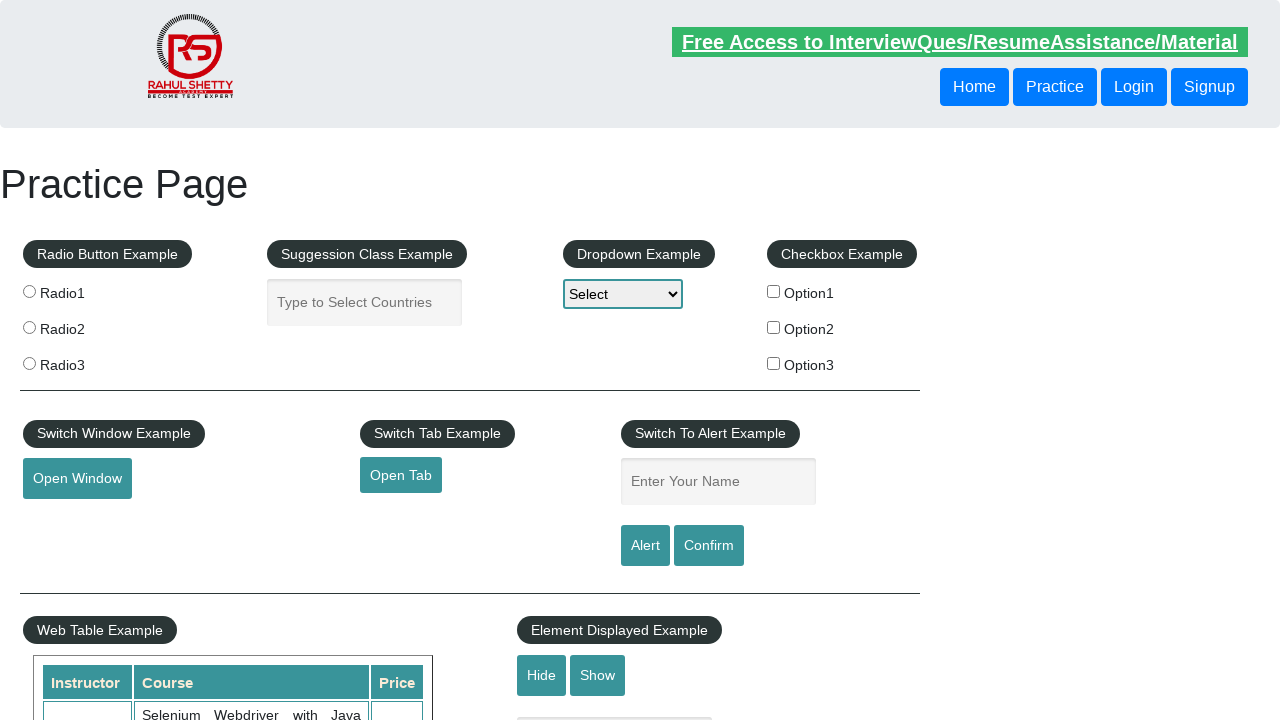

Navigated to AutomationPractice page
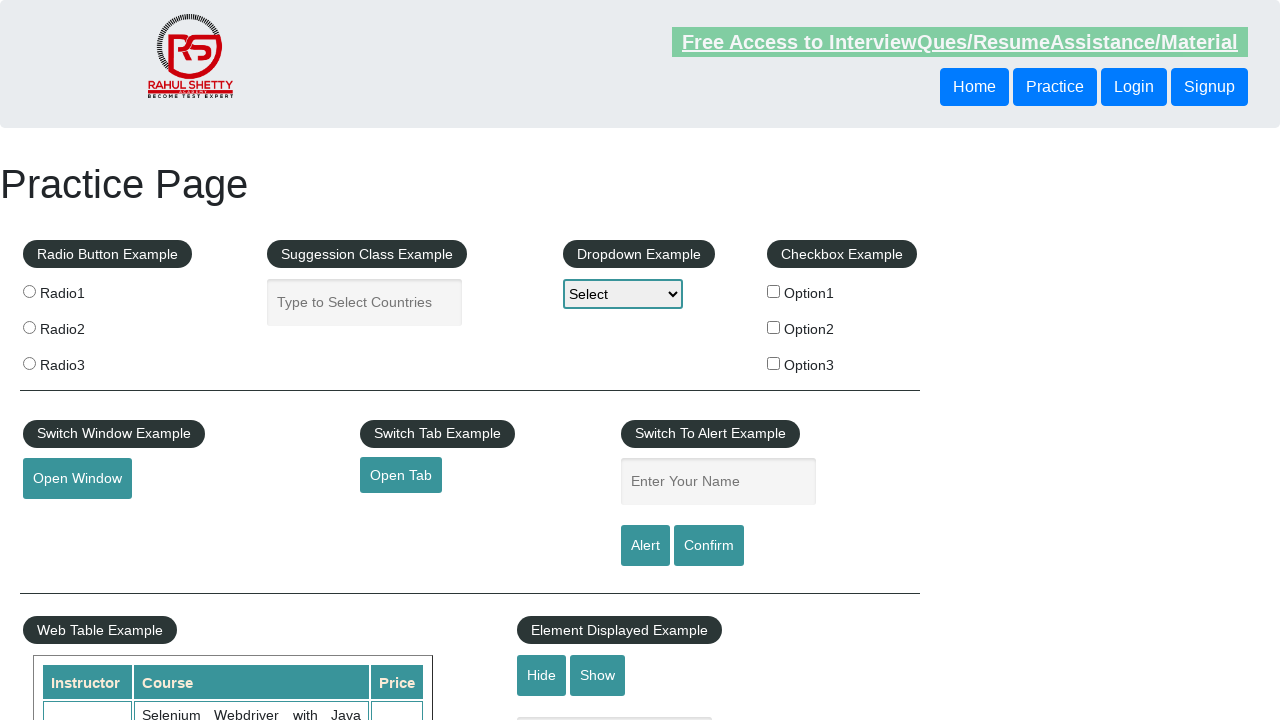

Retrieved all footer links from first column
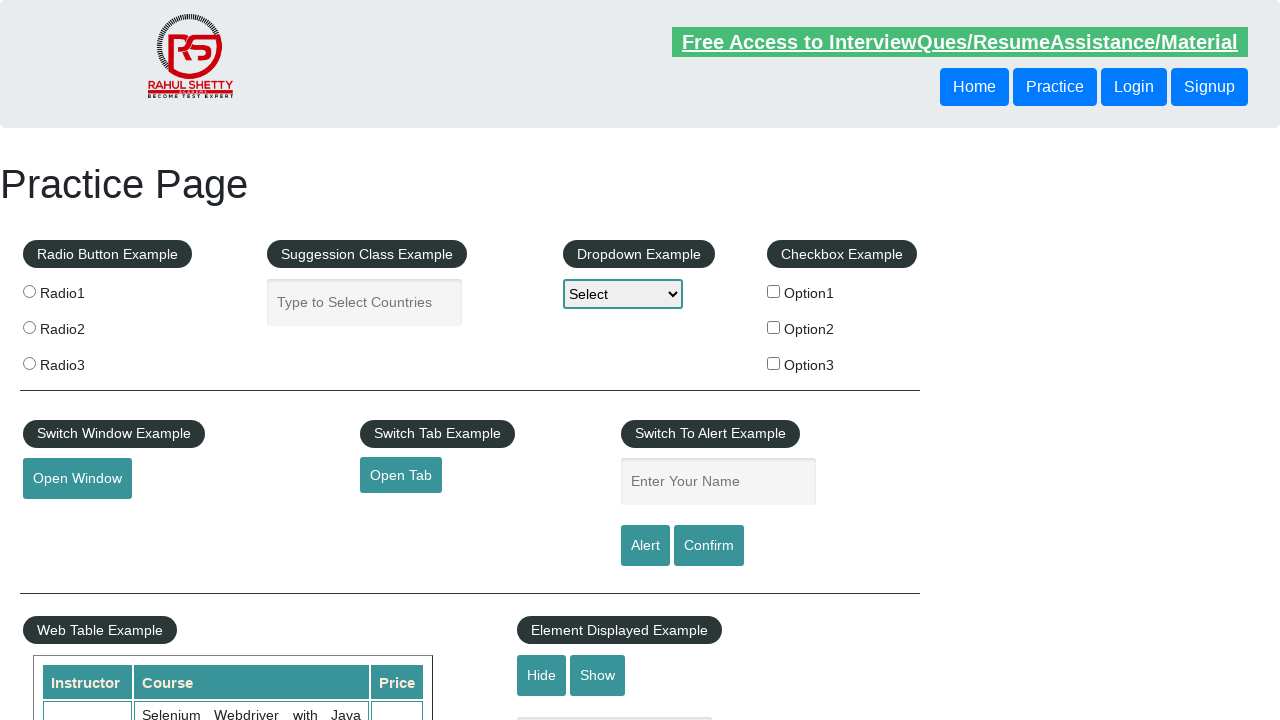

Opened footer link in new tab using Ctrl+Click at (68, 520) on div#gf-BIG td:nth-child(1) li>a >> nth=0
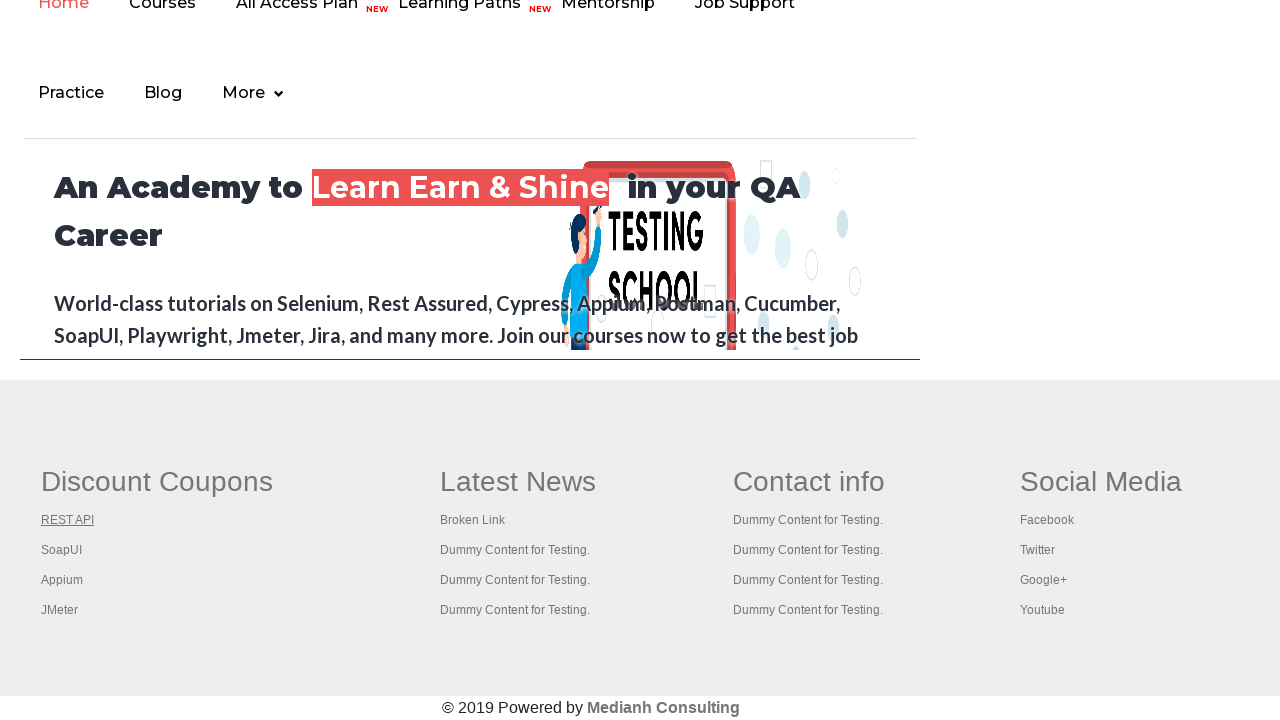

Opened footer link in new tab using Ctrl+Click at (62, 550) on div#gf-BIG td:nth-child(1) li>a >> nth=1
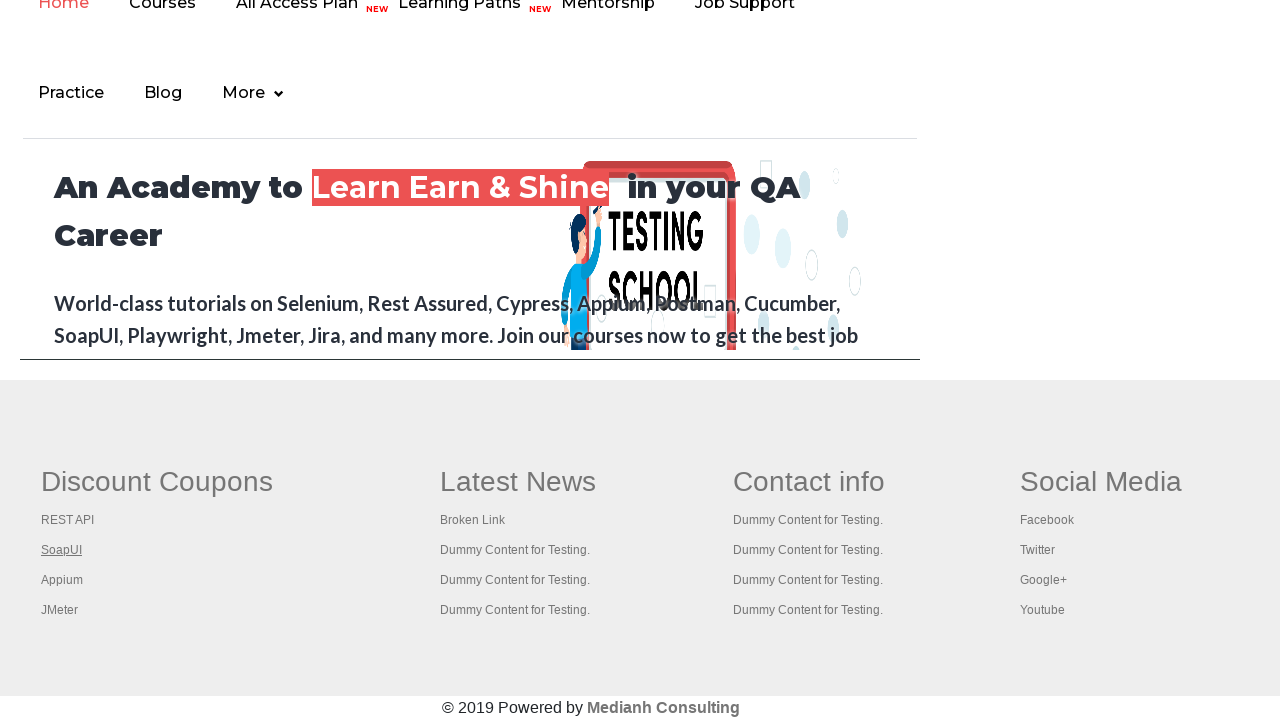

Opened footer link in new tab using Ctrl+Click at (62, 580) on div#gf-BIG td:nth-child(1) li>a >> nth=2
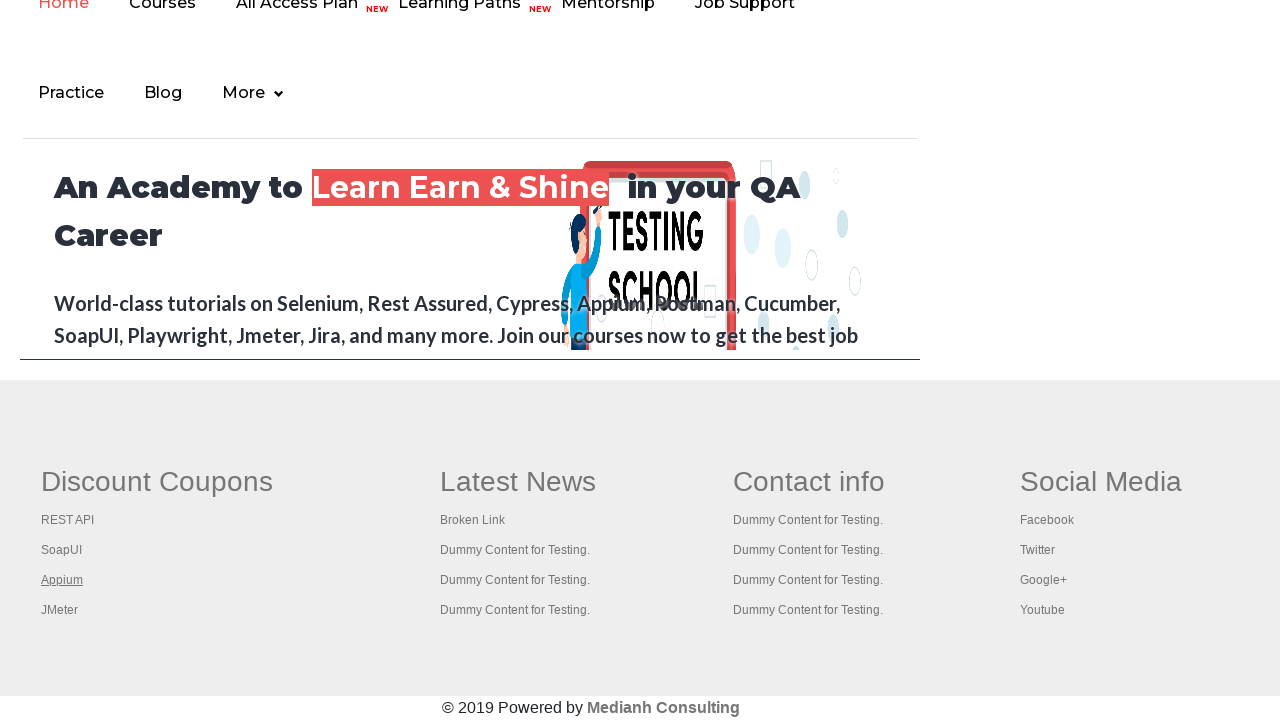

Opened footer link in new tab using Ctrl+Click at (60, 610) on div#gf-BIG td:nth-child(1) li>a >> nth=3
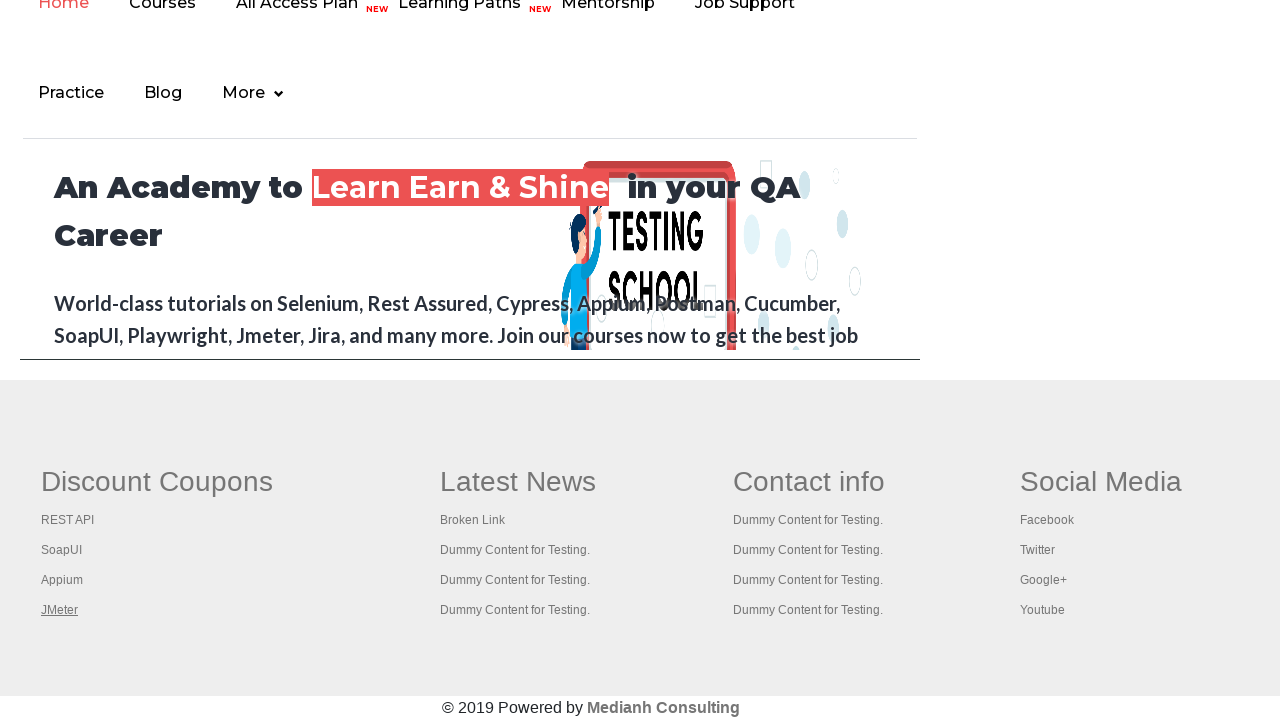

Retrieved all open pages/tabs from context
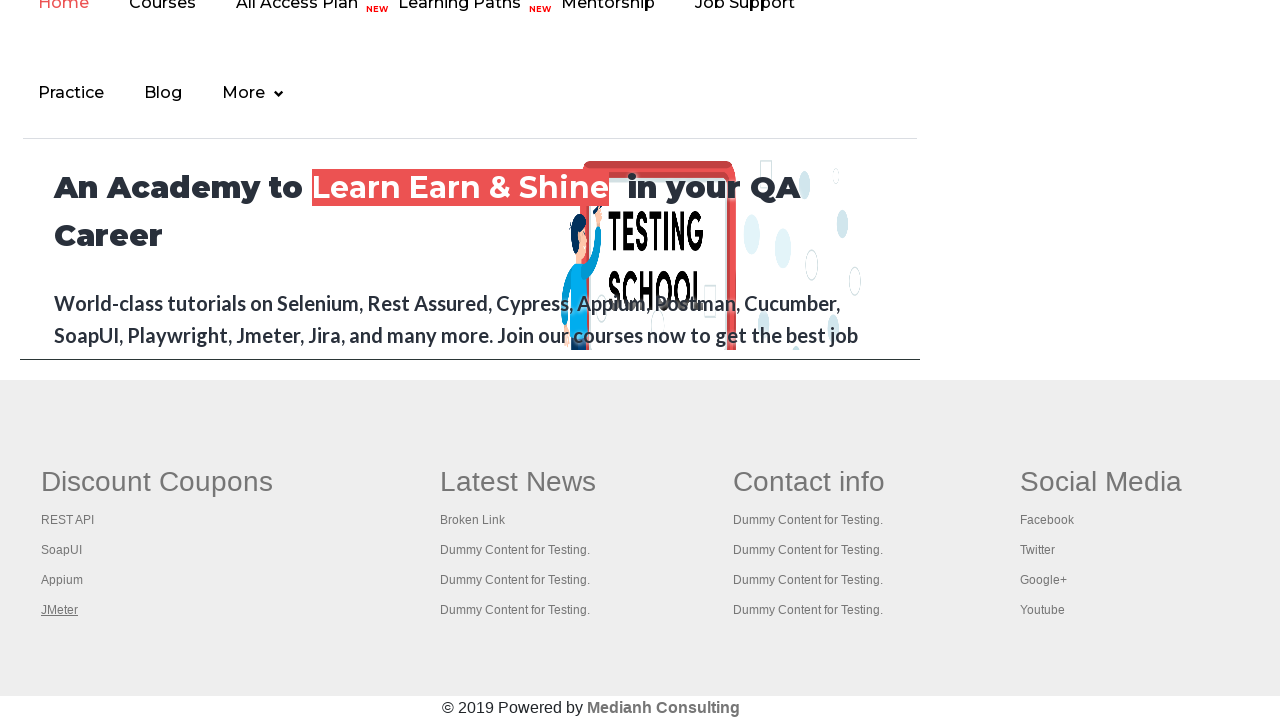

Set reference to original page
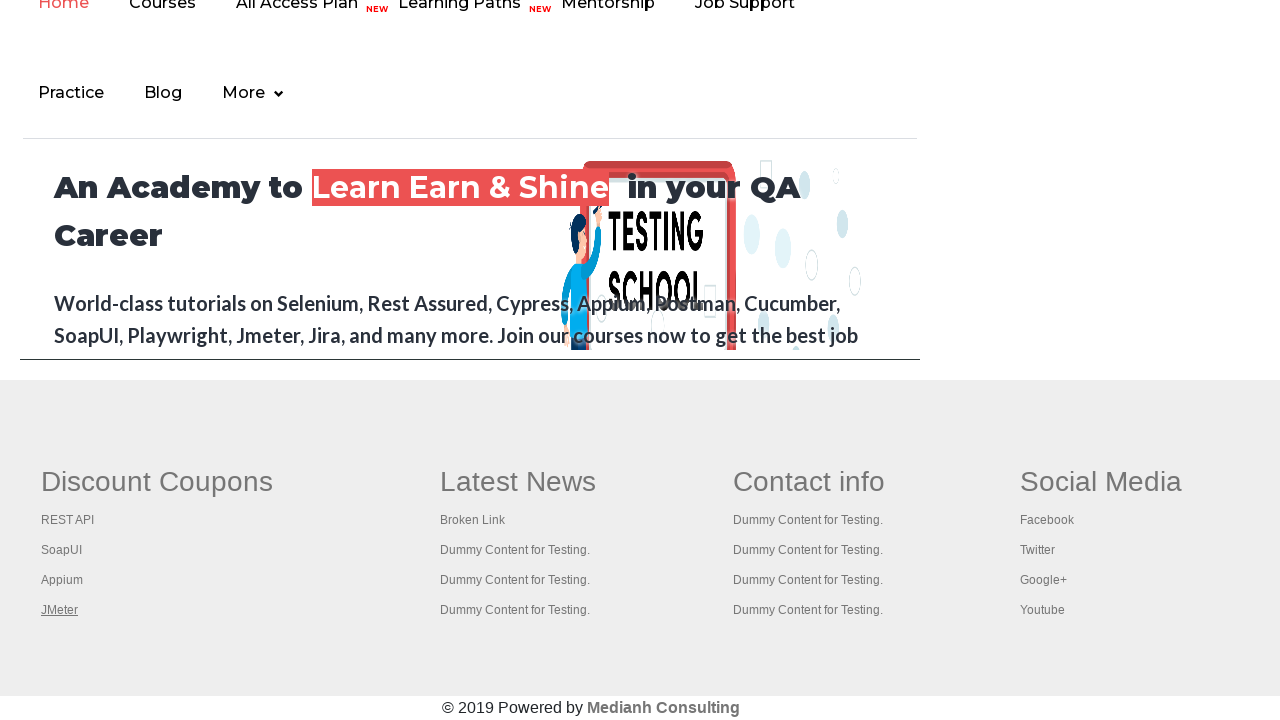

Closed child window/tab
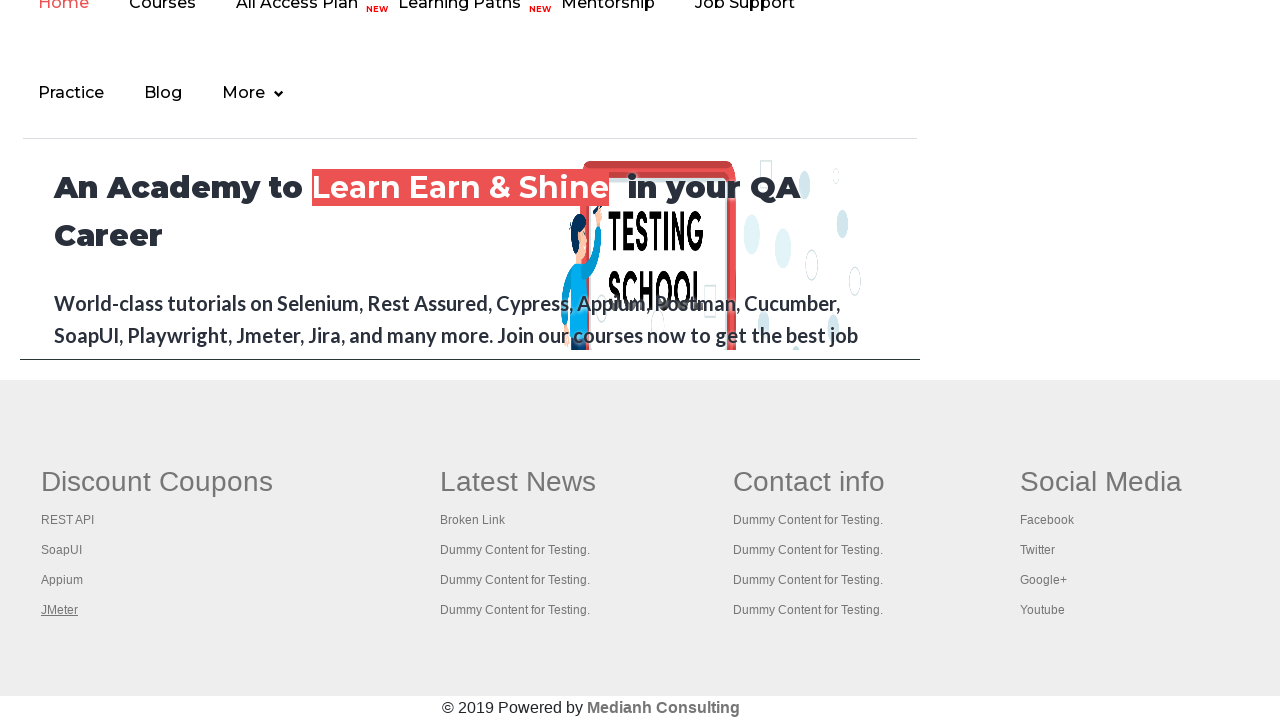

Closed child window/tab
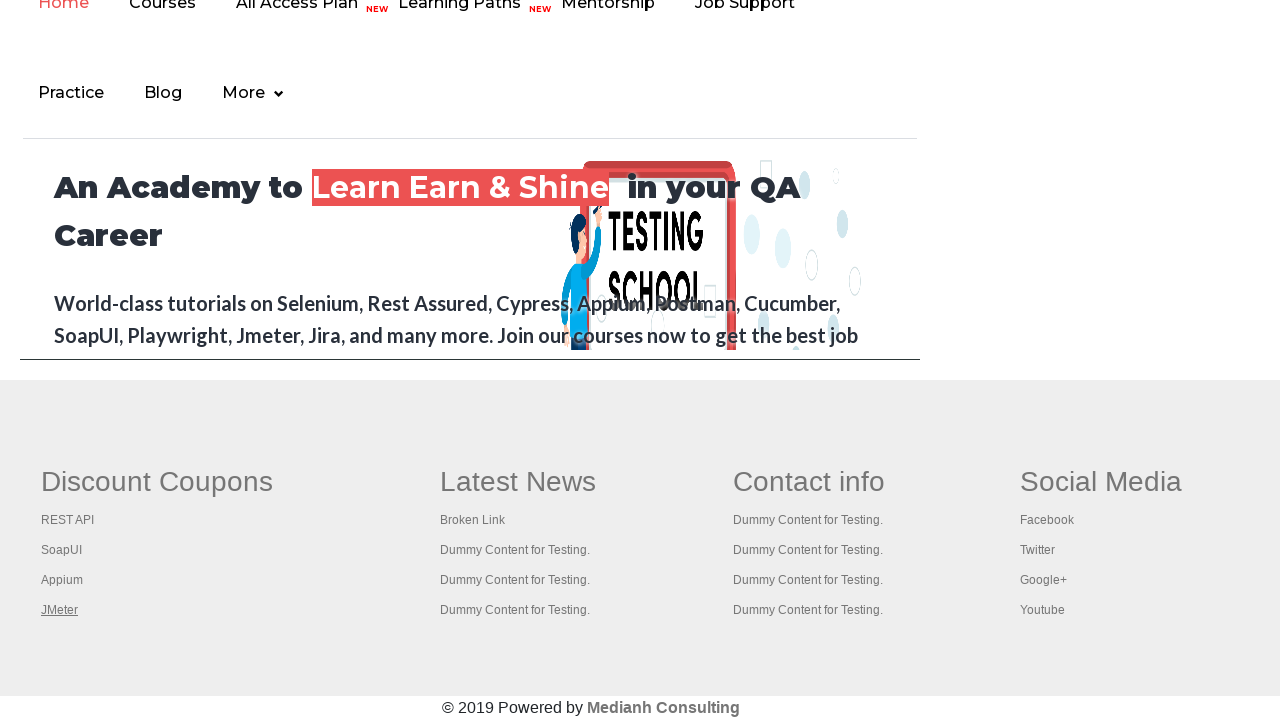

Closed child window/tab
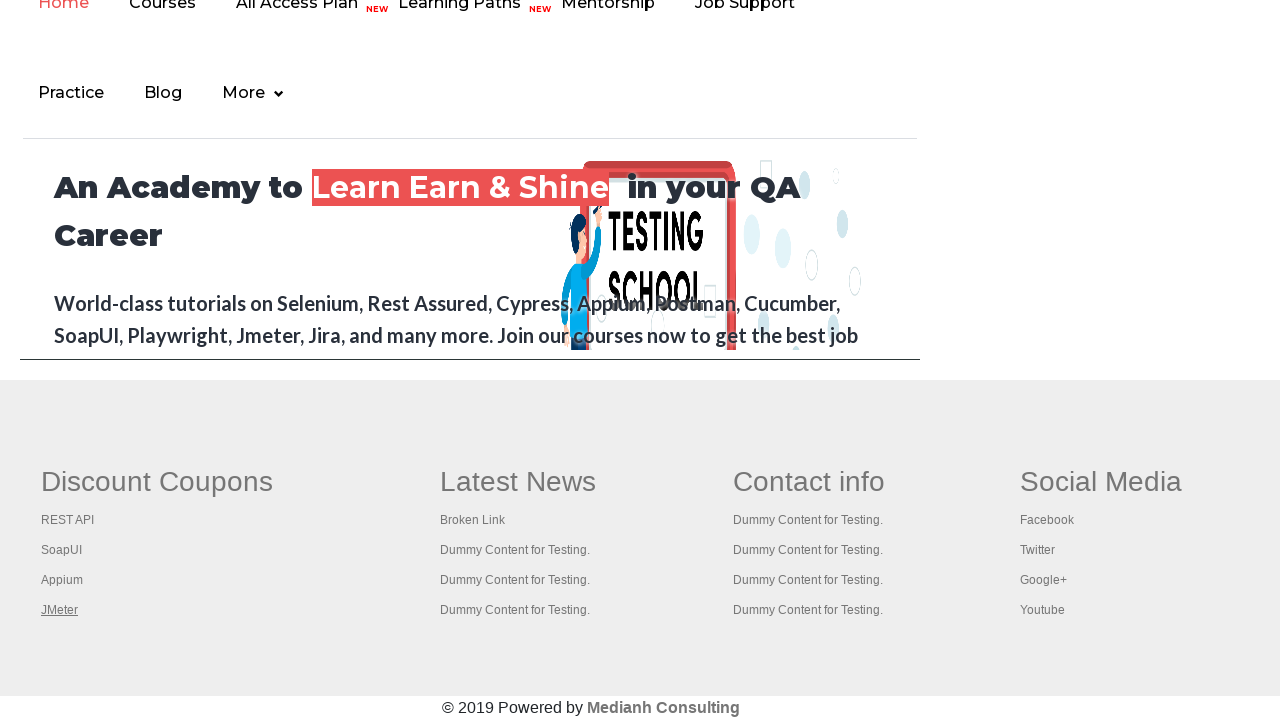

Closed child window/tab
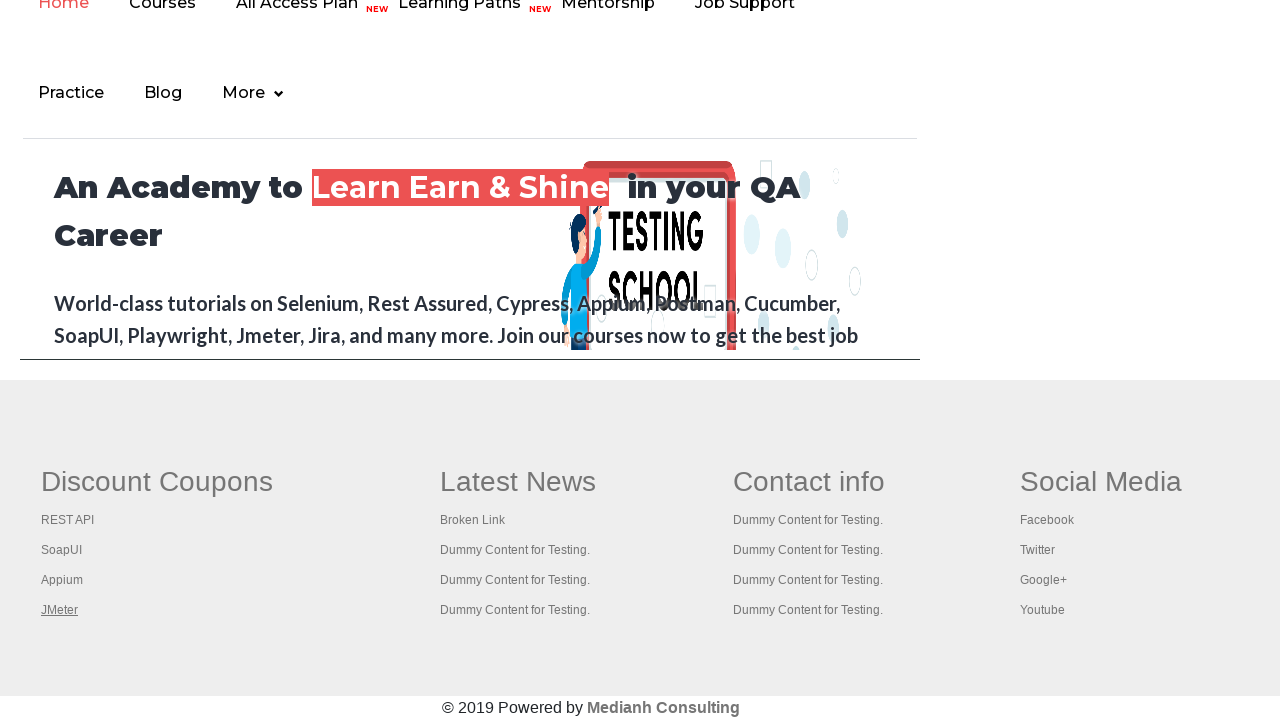

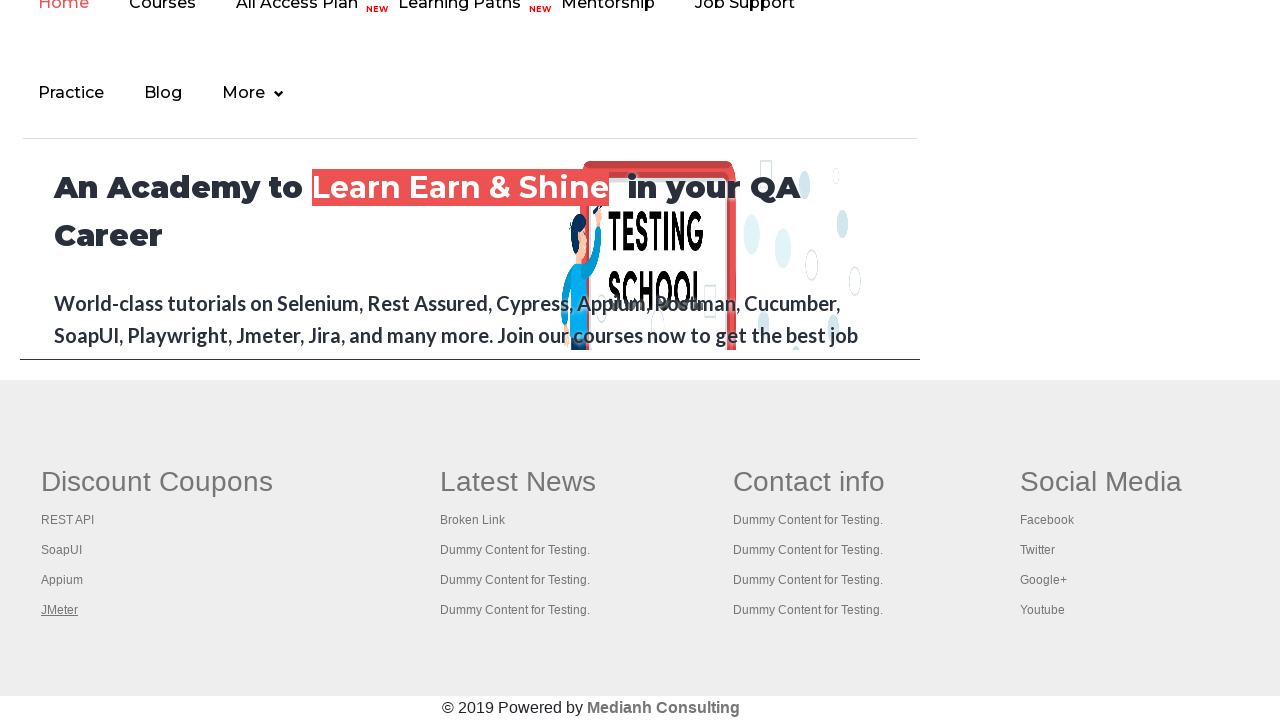